Tests a math page by verifying that a radio button with id "robotsRule" is not checked by default

Starting URL: http://suninjuly.github.io/math.html

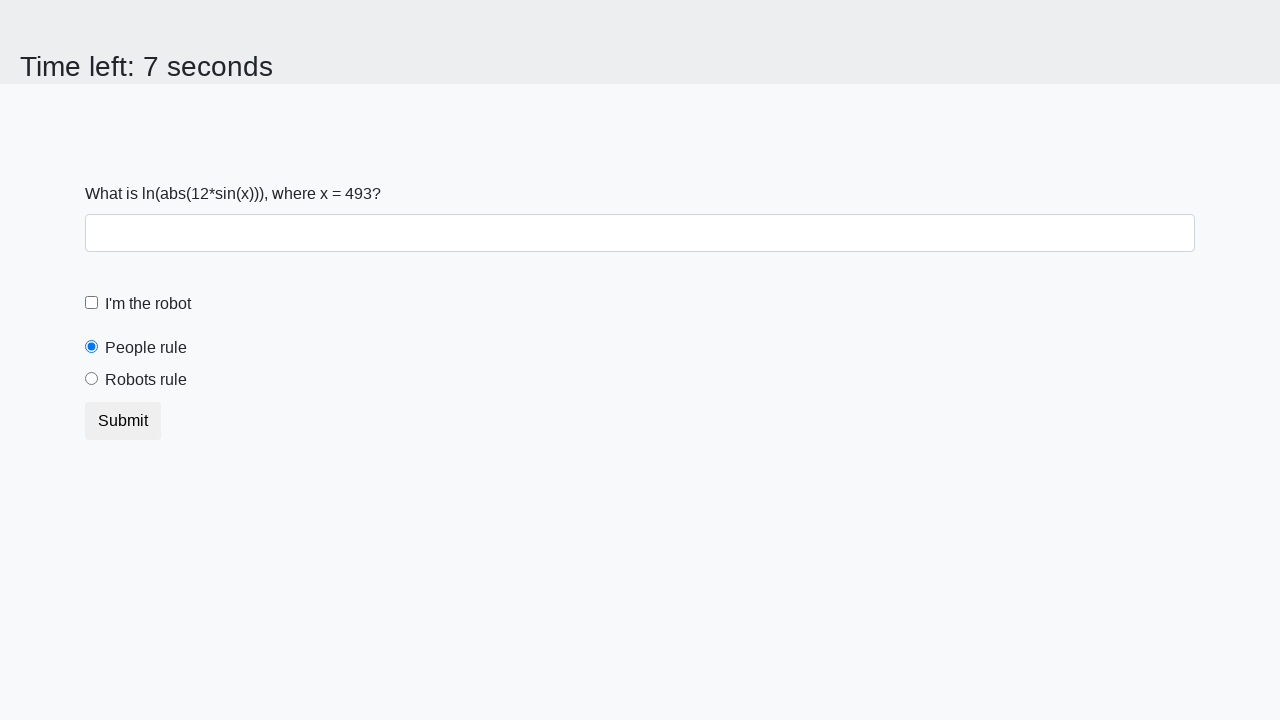

Navigated to math.html page
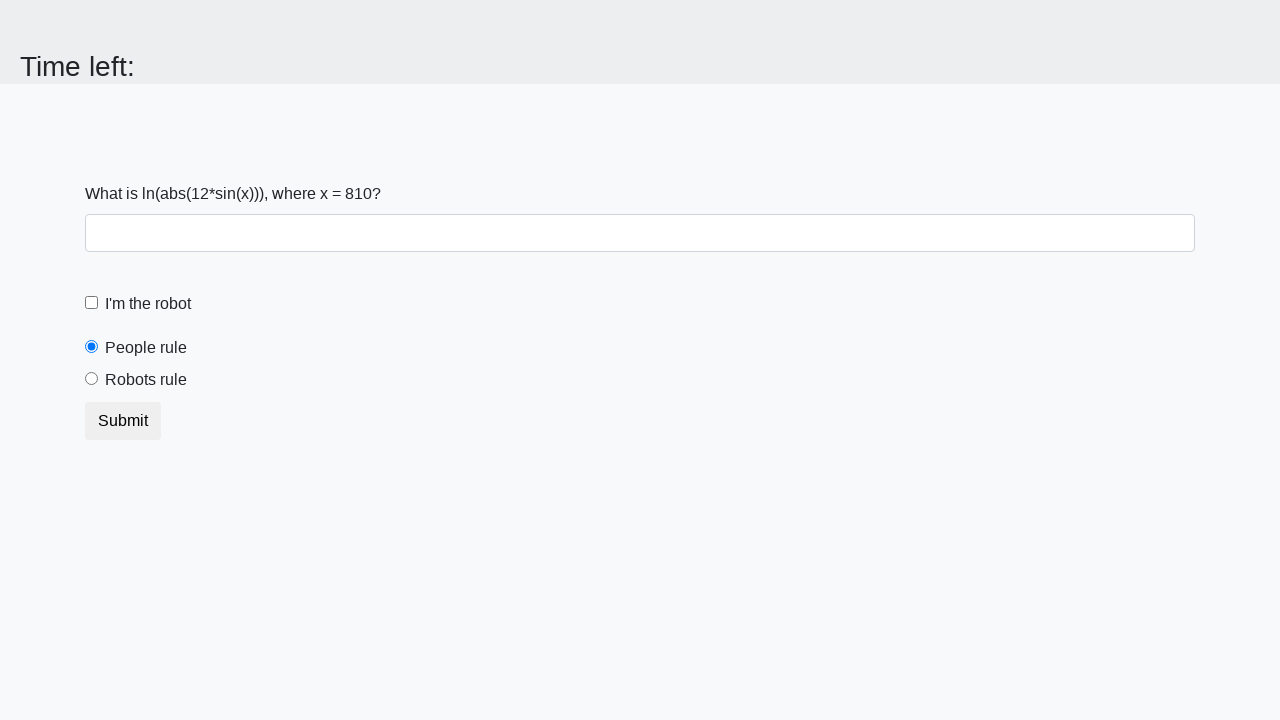

Radio button with id 'robotsRule' is present on the page
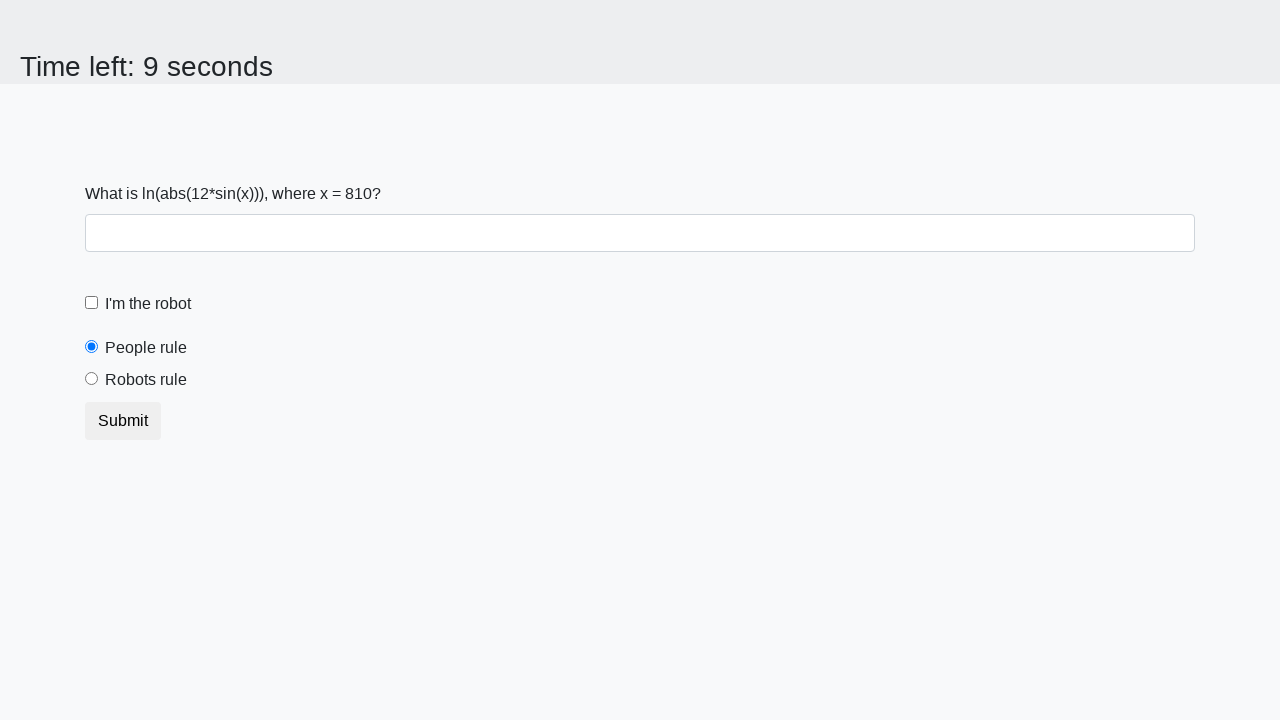

Located radio button element with id 'robotsRule'
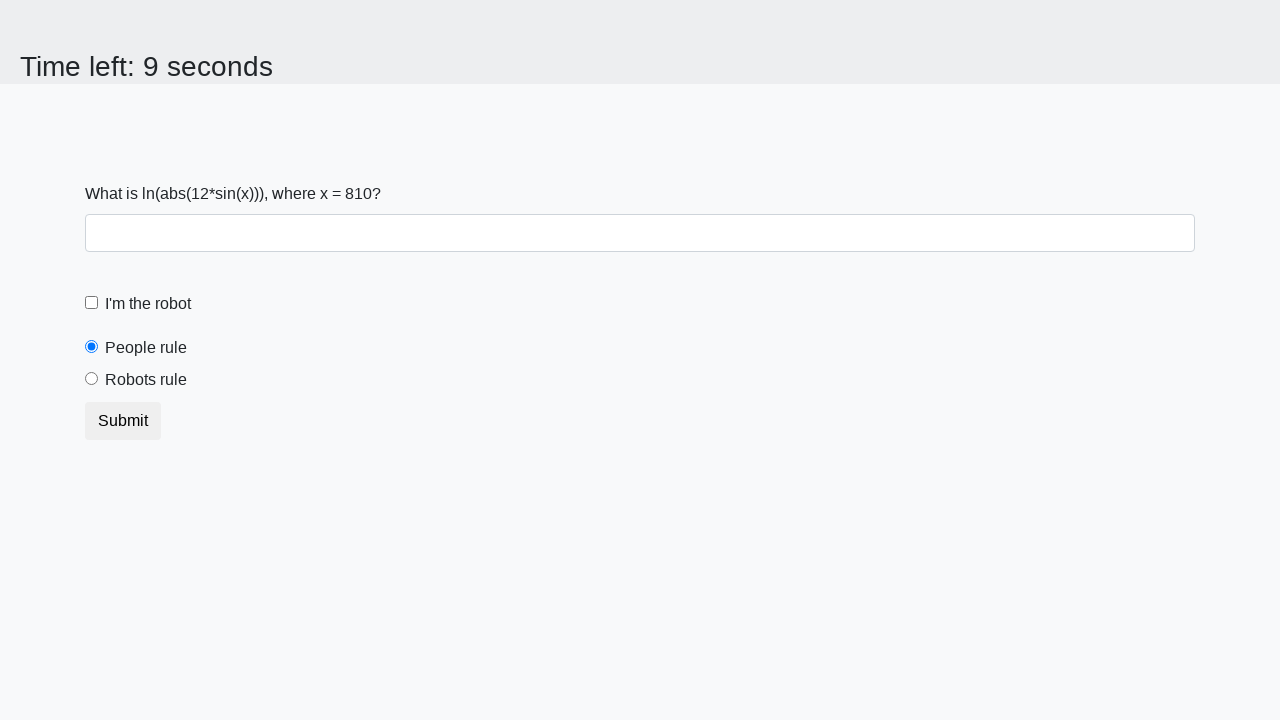

Verified that radio button 'robotsRule' is not checked by default
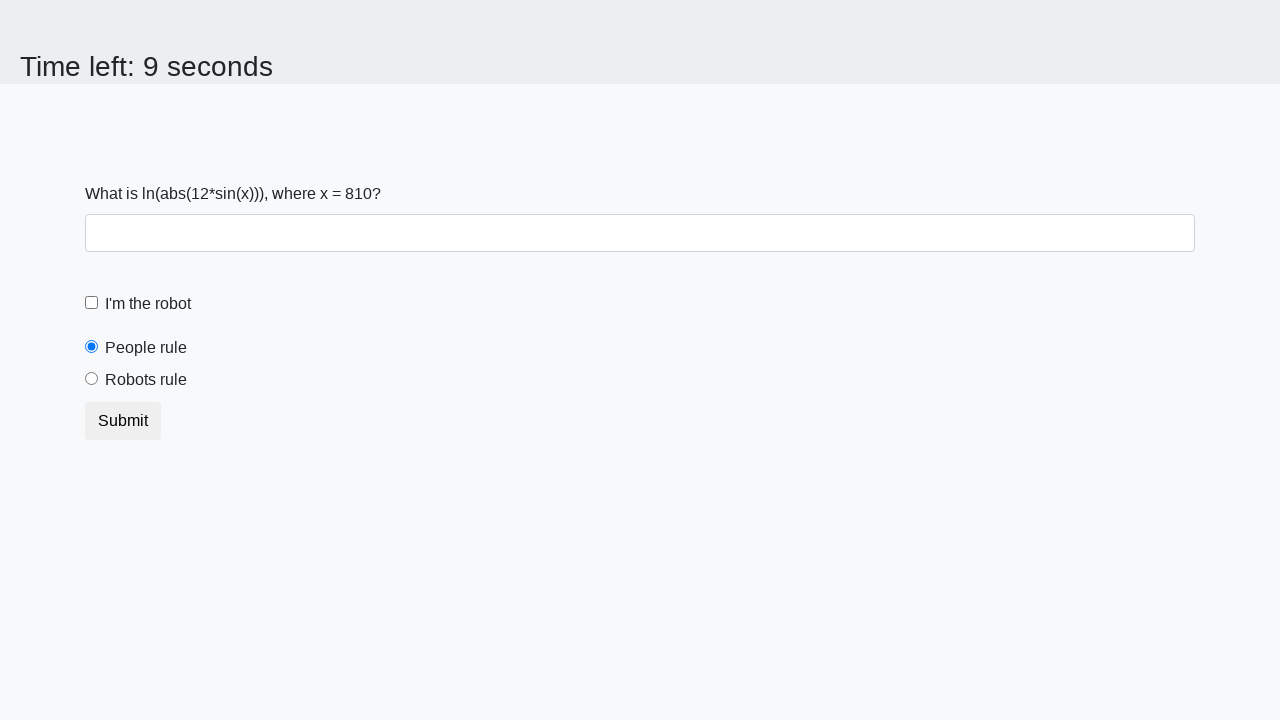

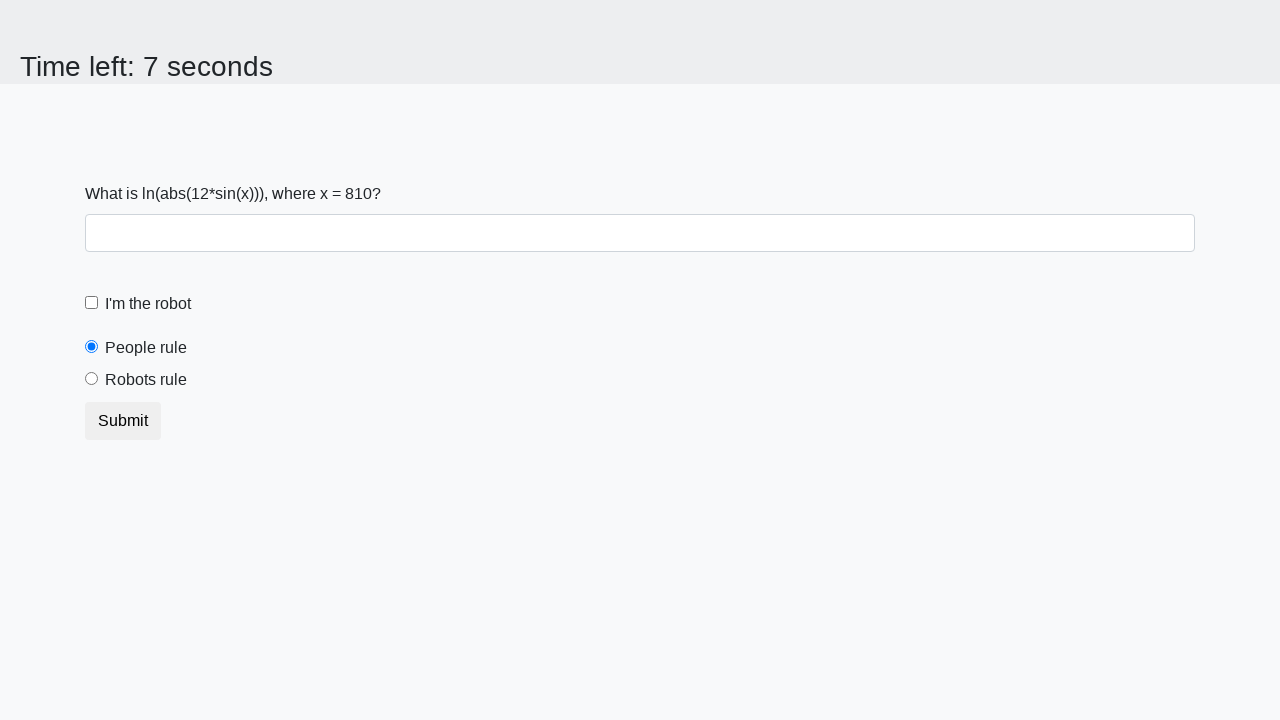